Tests the Lorem Ipsum generator by clearing the paragraph count input, entering a random number, clicking the generate button, and waiting for the generated text to appear.

Starting URL: https://ru.lipsum.com/

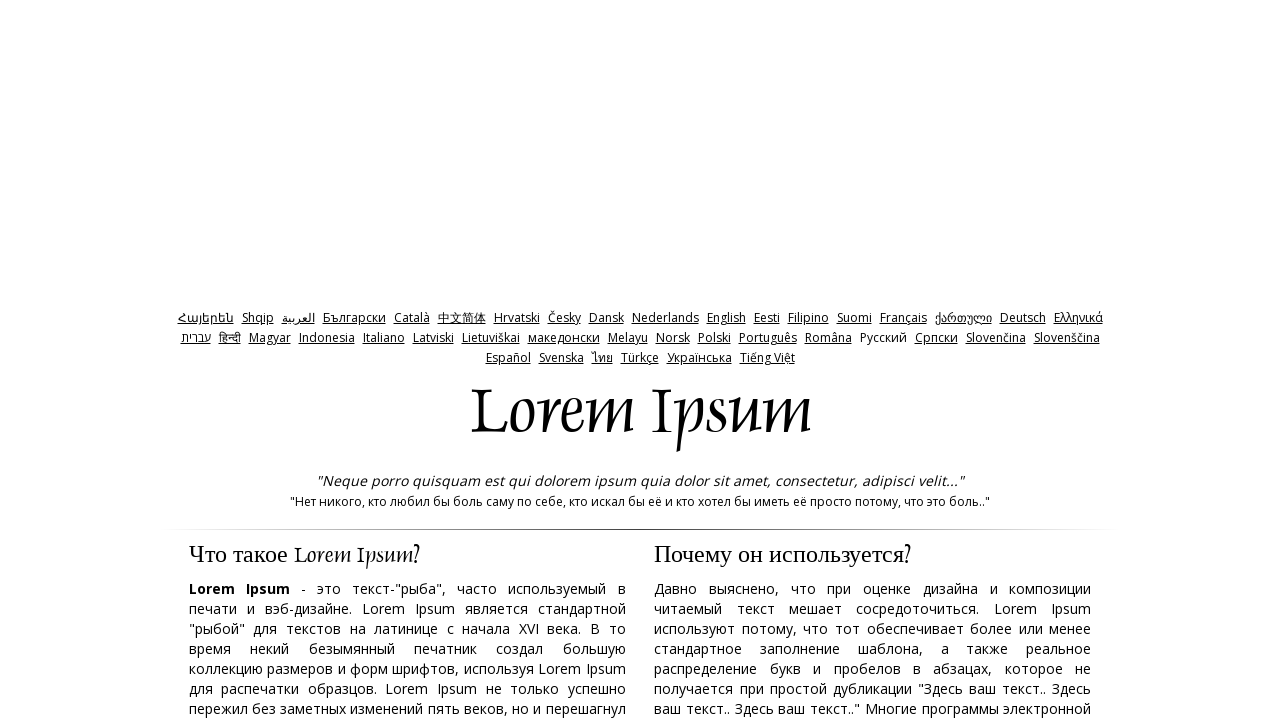

Cleared the paragraph count input field on #amount
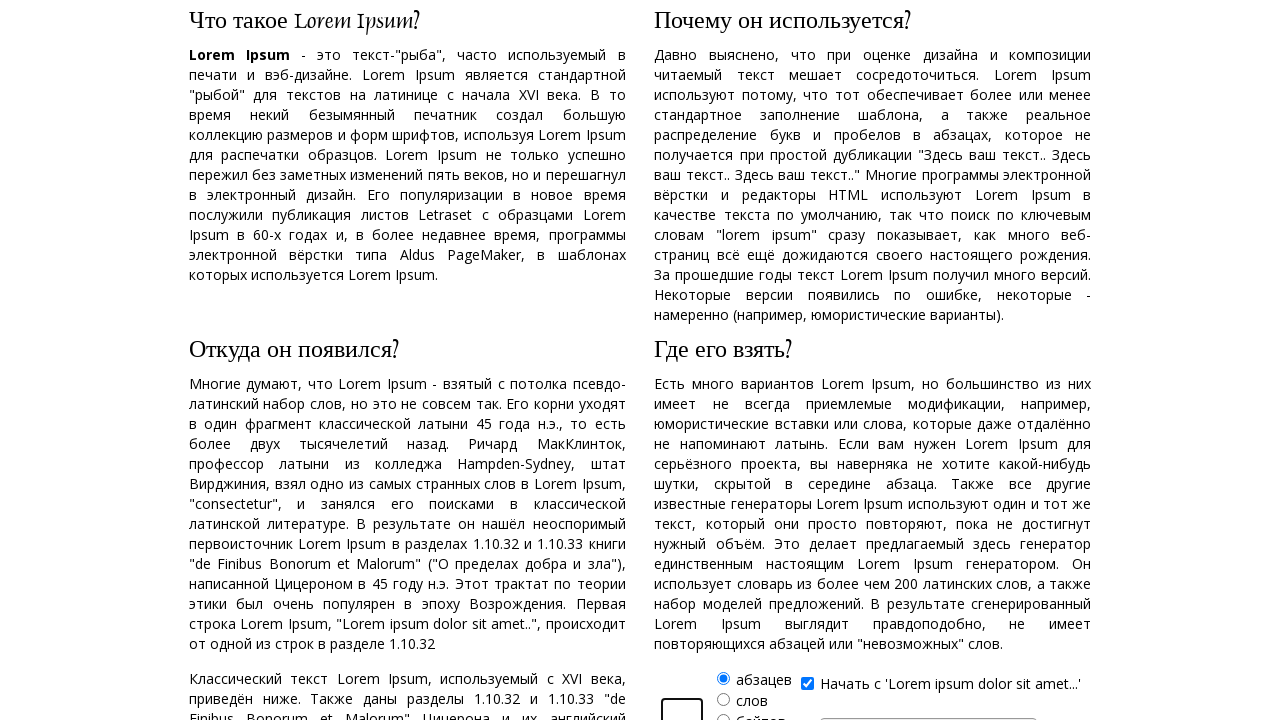

Entered random number of paragraphs (3) on #amount
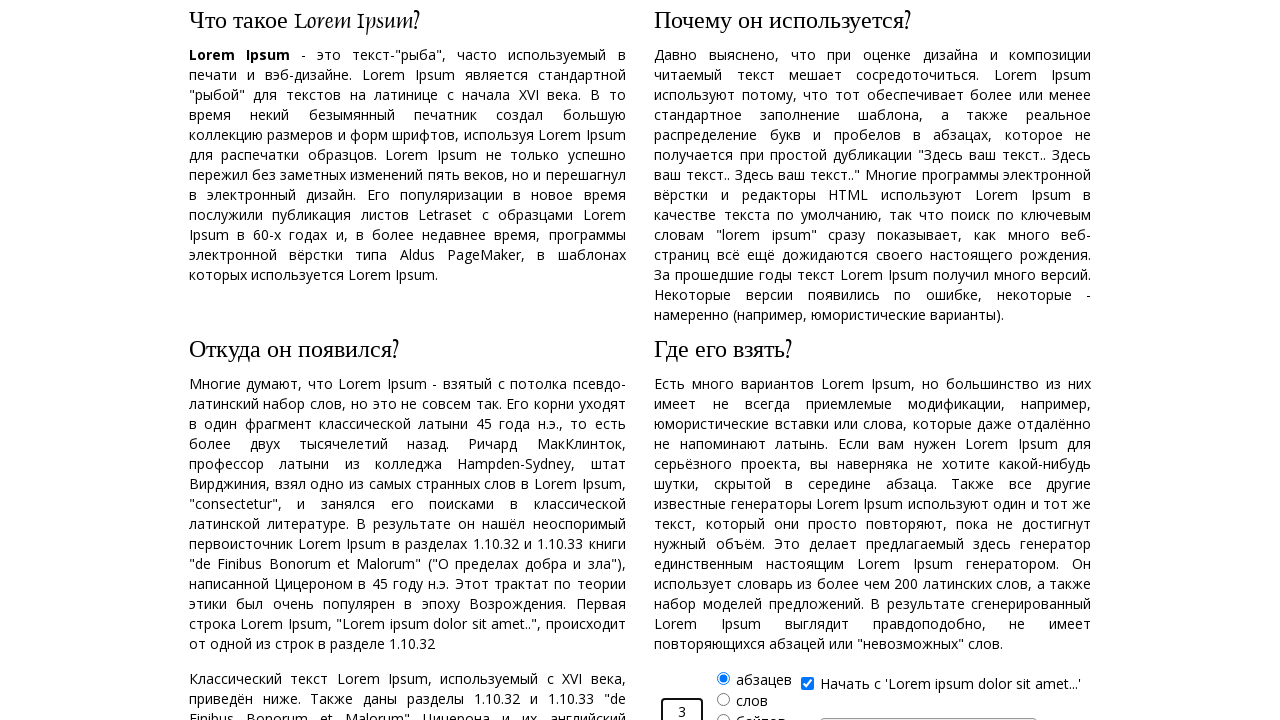

Clicked the generate button at (928, 707) on input#generate
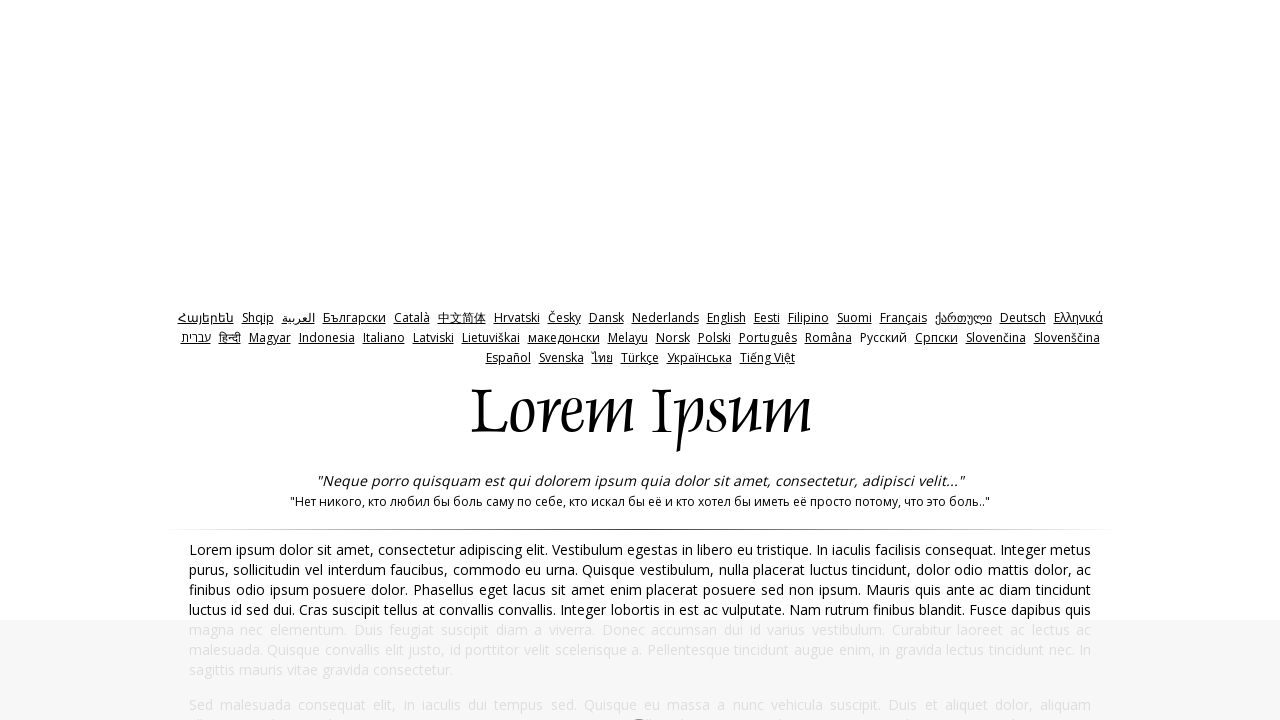

Generated Lorem Ipsum text appeared
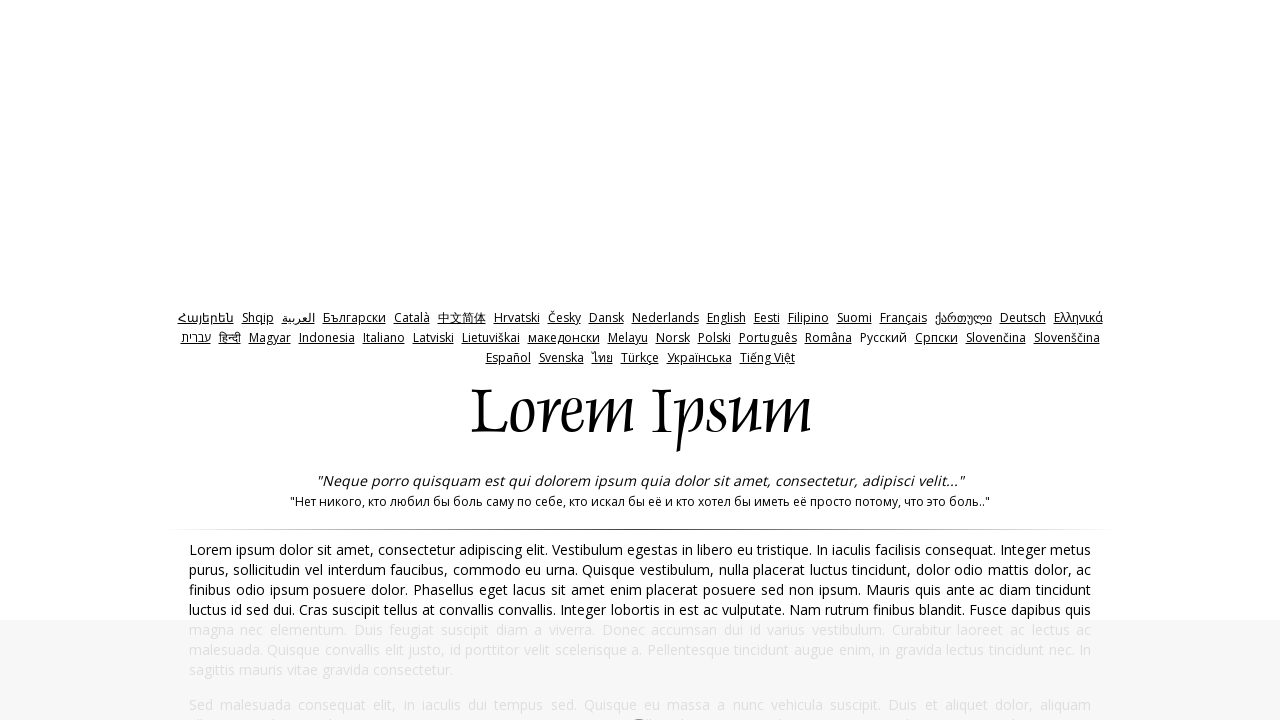

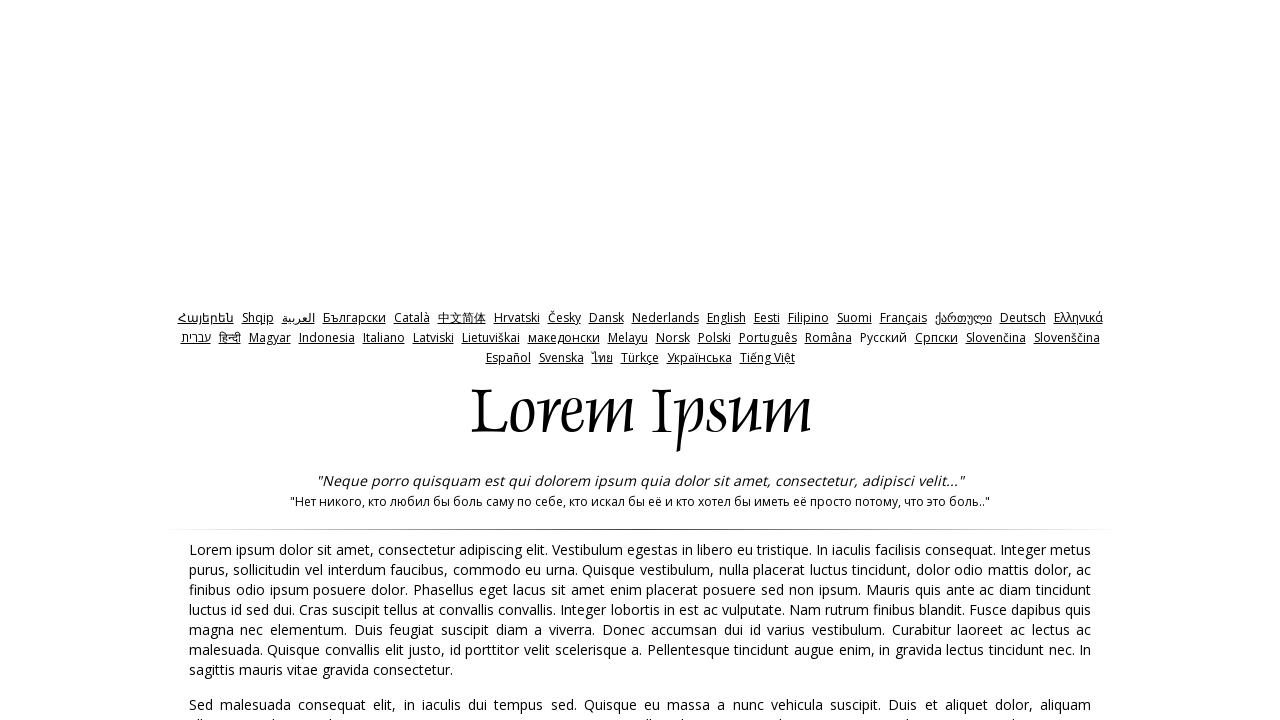